Tests drag and drop functionality by dragging column A to column B position

Starting URL: https://practice.expandtesting.com/drag-and-drop

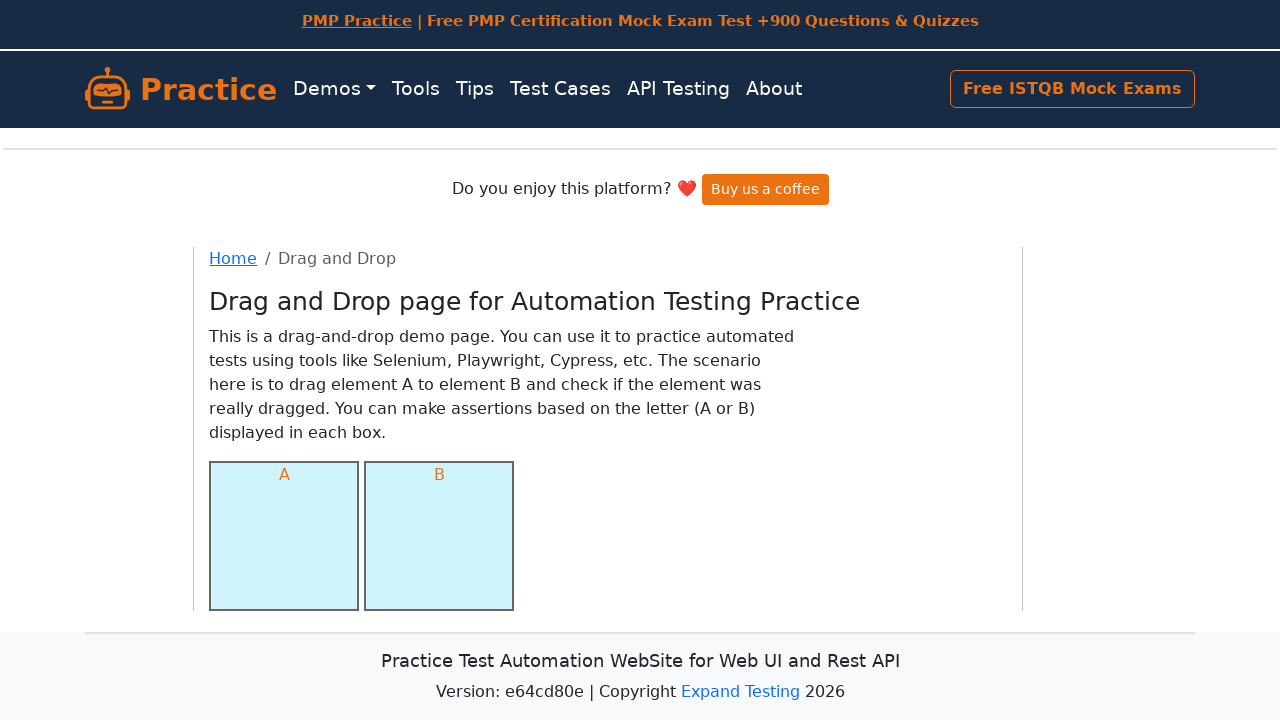

Located source element (column A)
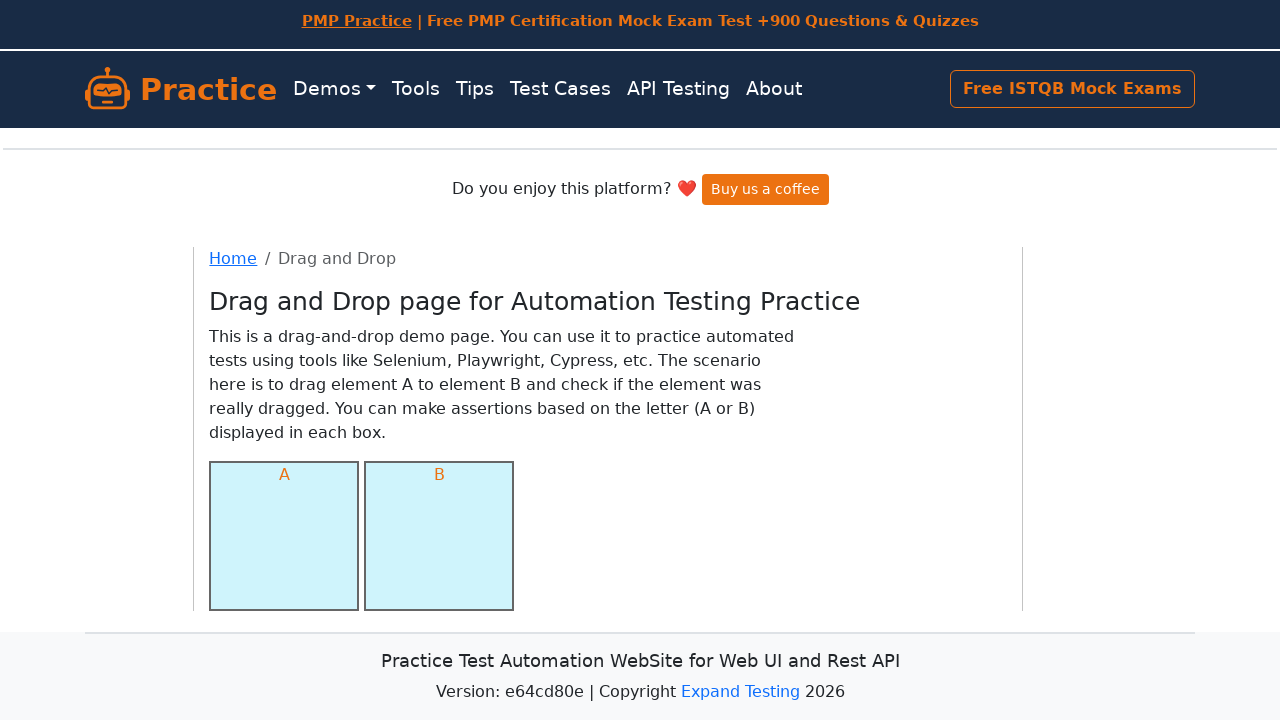

Located target element (column B)
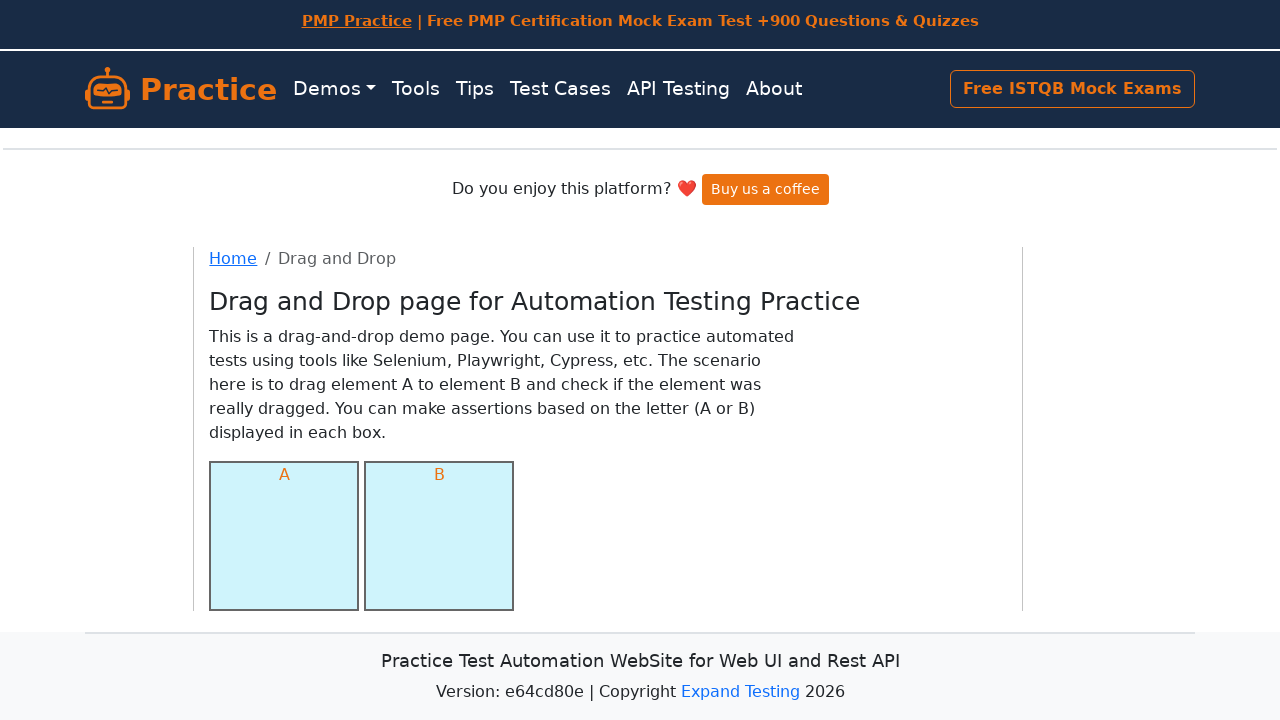

Dragged column A to column B position at (439, 536)
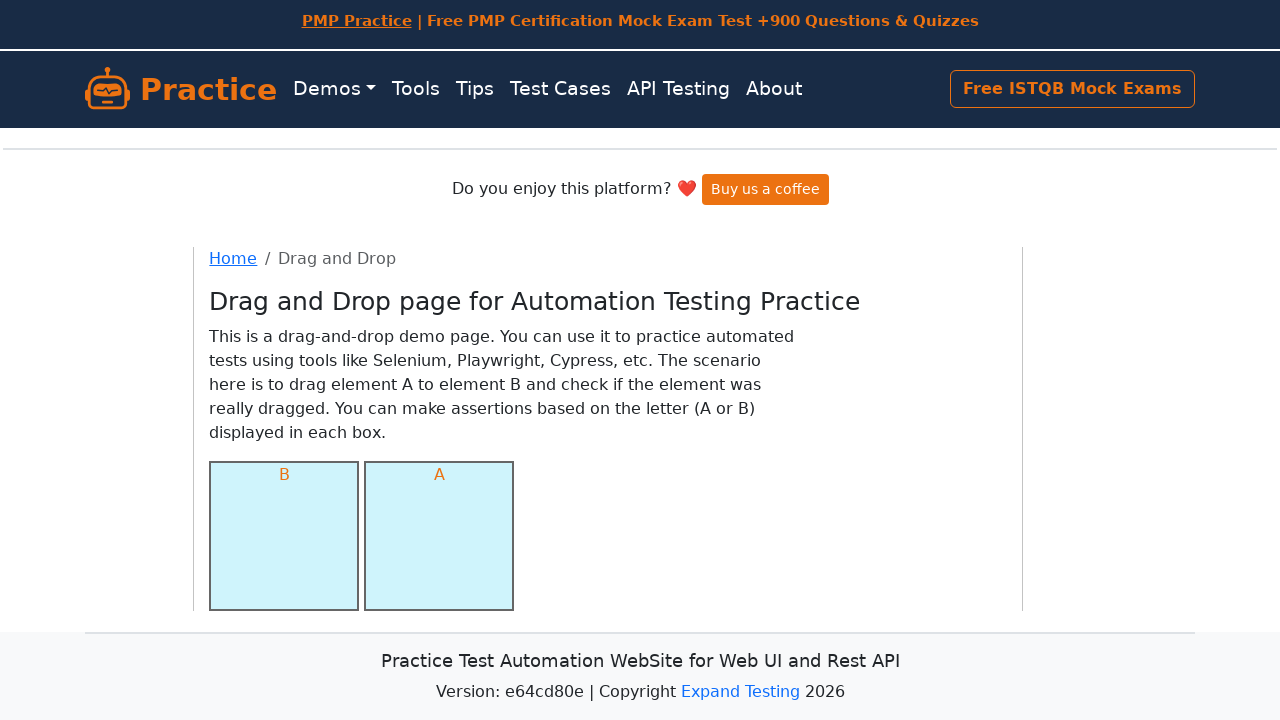

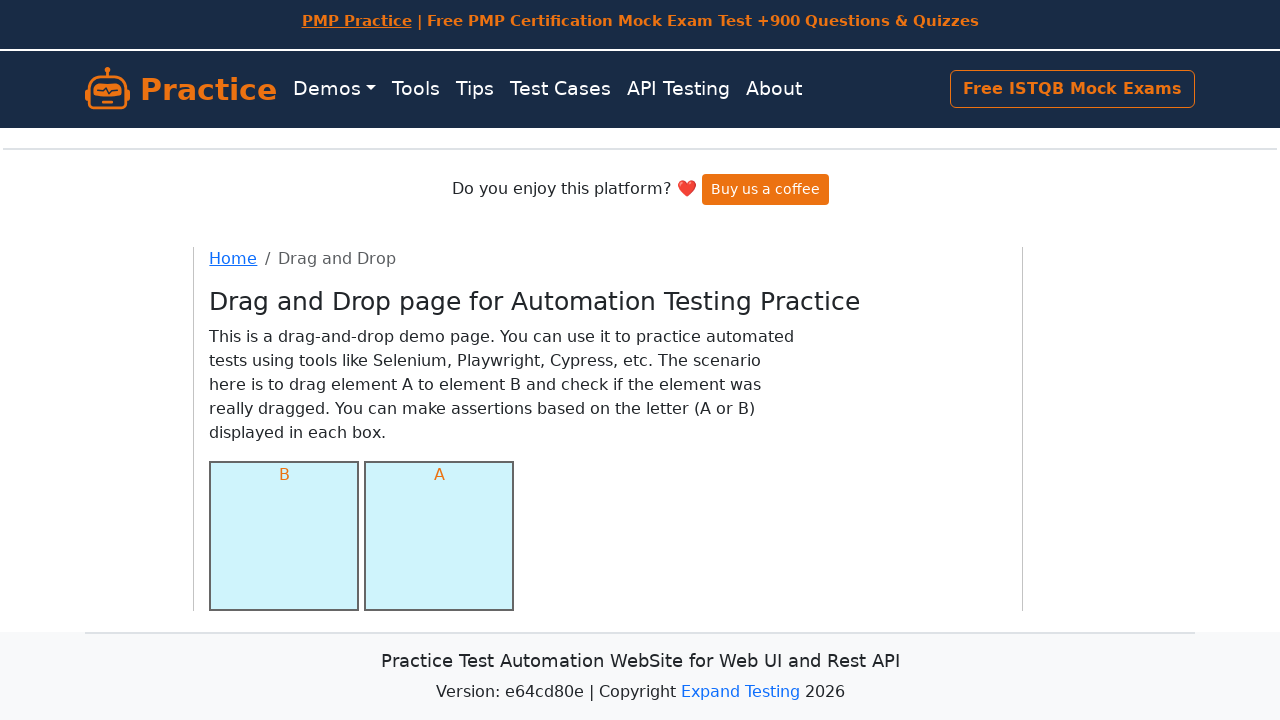